Tests editing a todo item by double-clicking and entering new text

Starting URL: https://demo.playwright.dev/todomvc

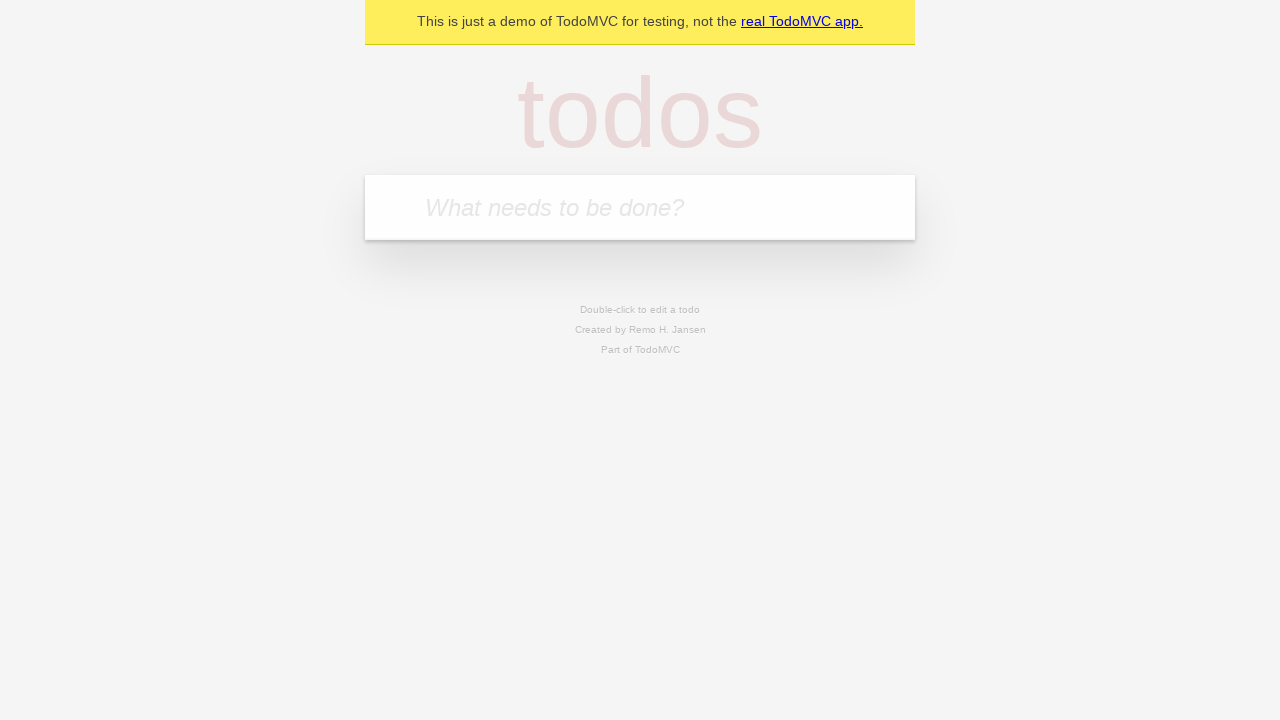

Filled input with first todo 'buy some cheese' on internal:attr=[placeholder="What needs to be done?"i]
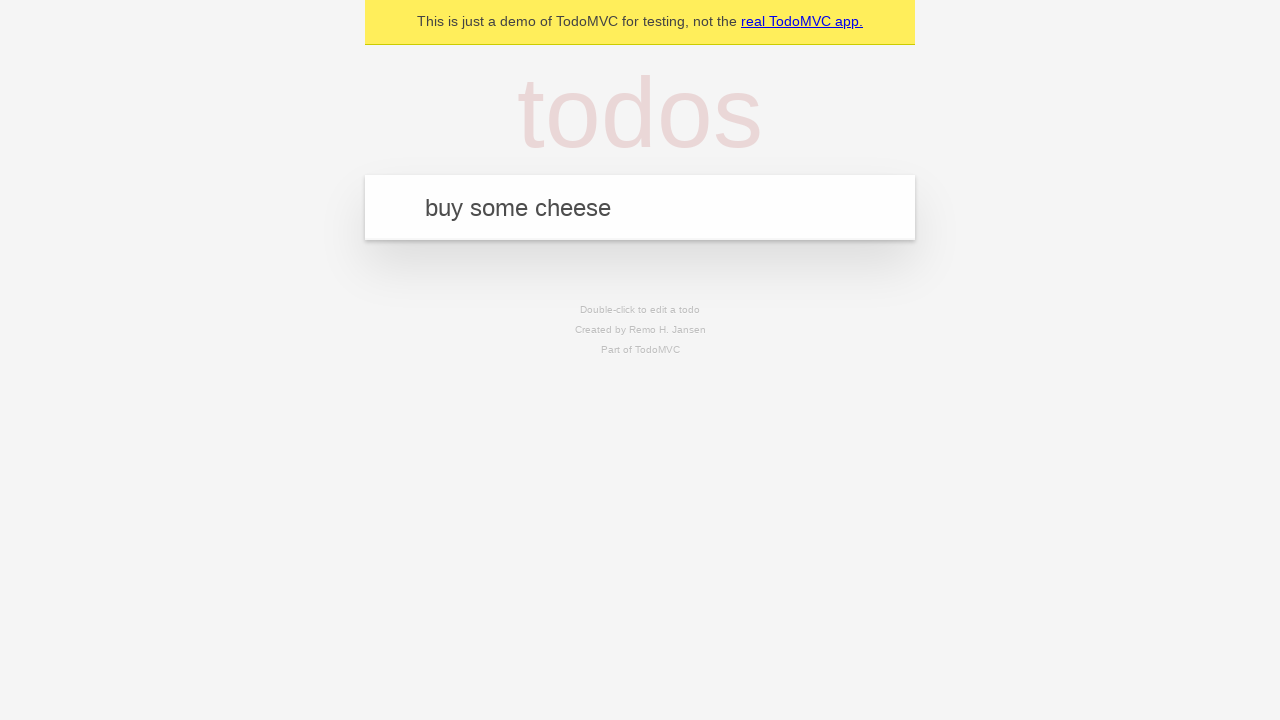

Pressed Enter to add first todo on internal:attr=[placeholder="What needs to be done?"i]
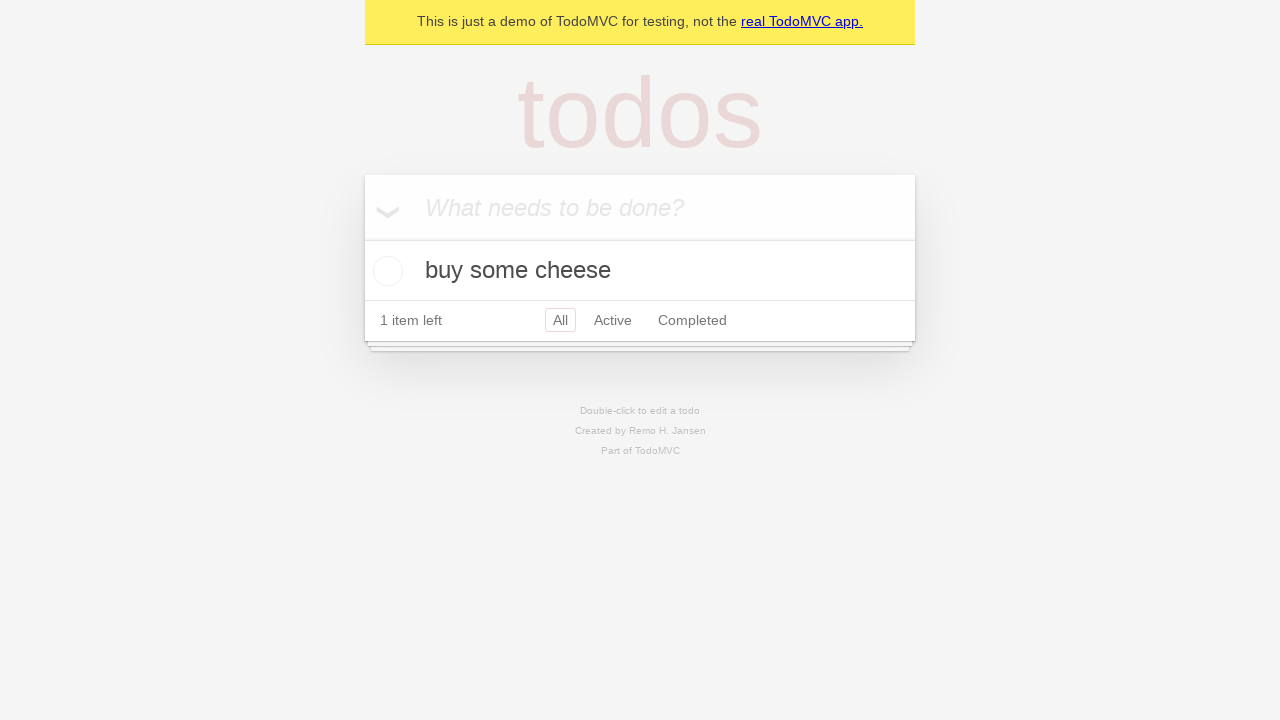

Filled input with second todo 'feed the cat' on internal:attr=[placeholder="What needs to be done?"i]
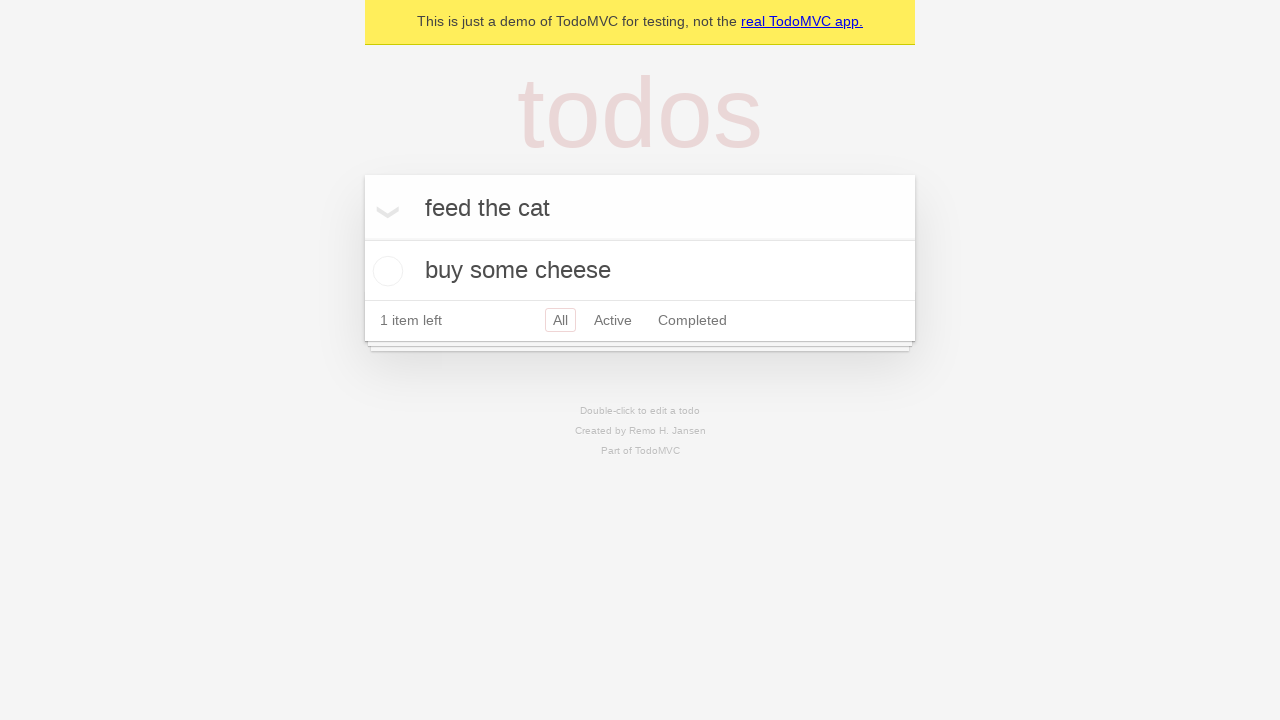

Pressed Enter to add second todo on internal:attr=[placeholder="What needs to be done?"i]
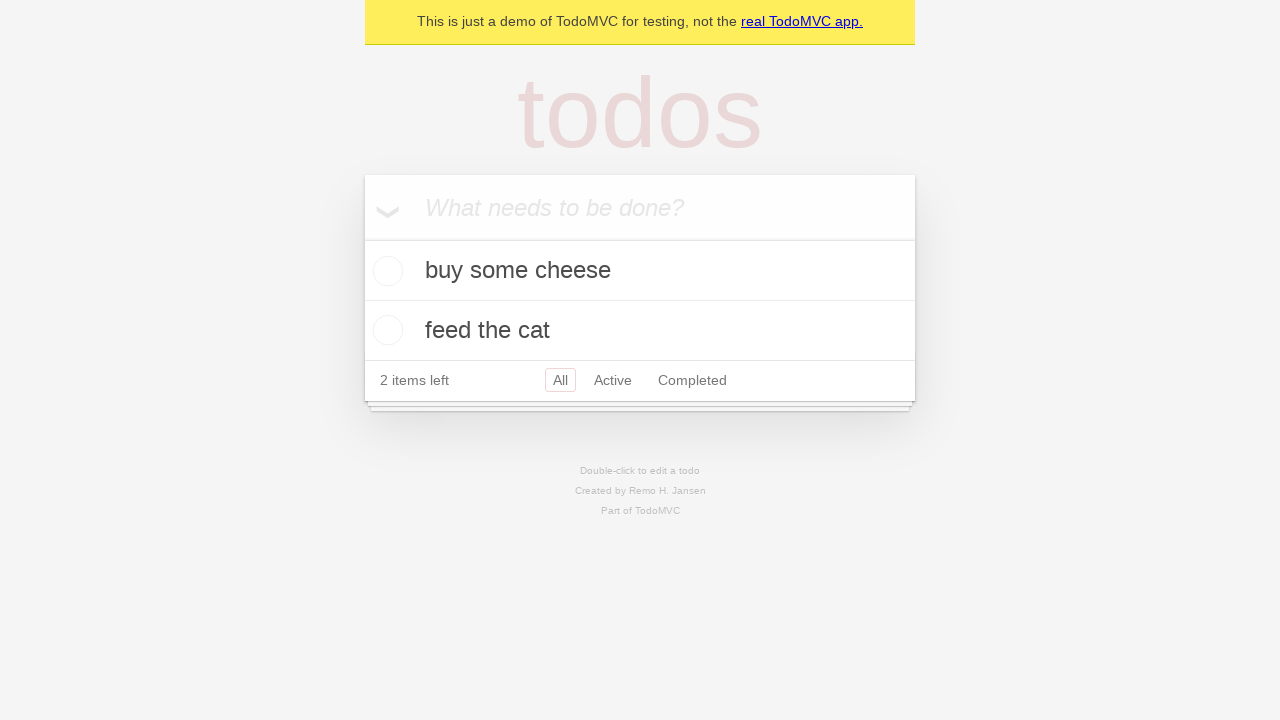

Filled input with third todo 'book a doctors appointment' on internal:attr=[placeholder="What needs to be done?"i]
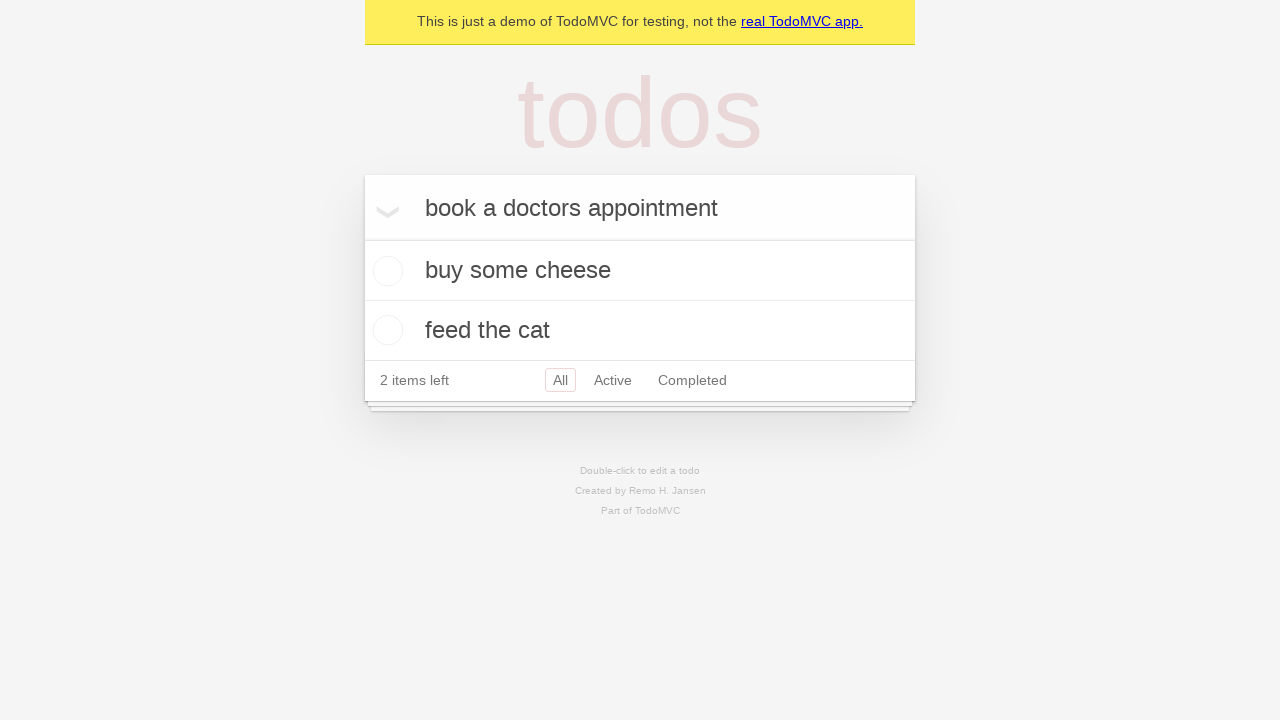

Pressed Enter to add third todo on internal:attr=[placeholder="What needs to be done?"i]
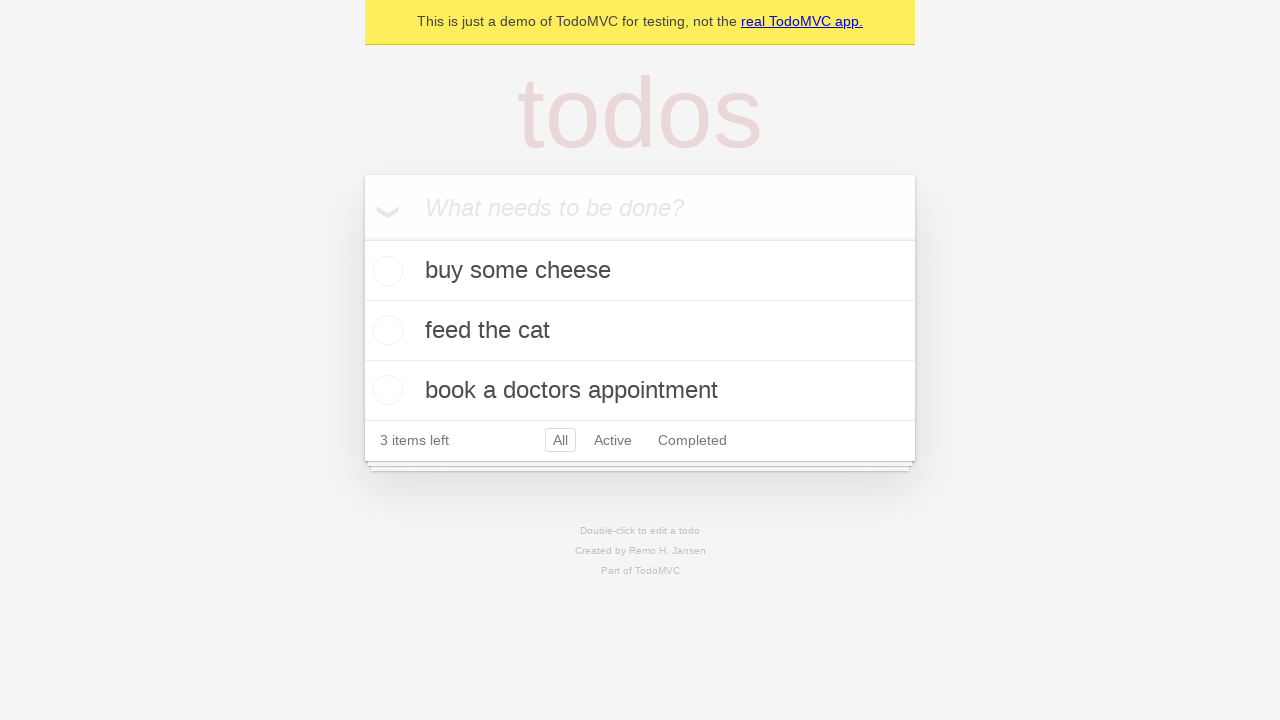

Double-clicked second todo item to enter edit mode at (640, 331) on [data-testid='todo-item'] >> nth=1
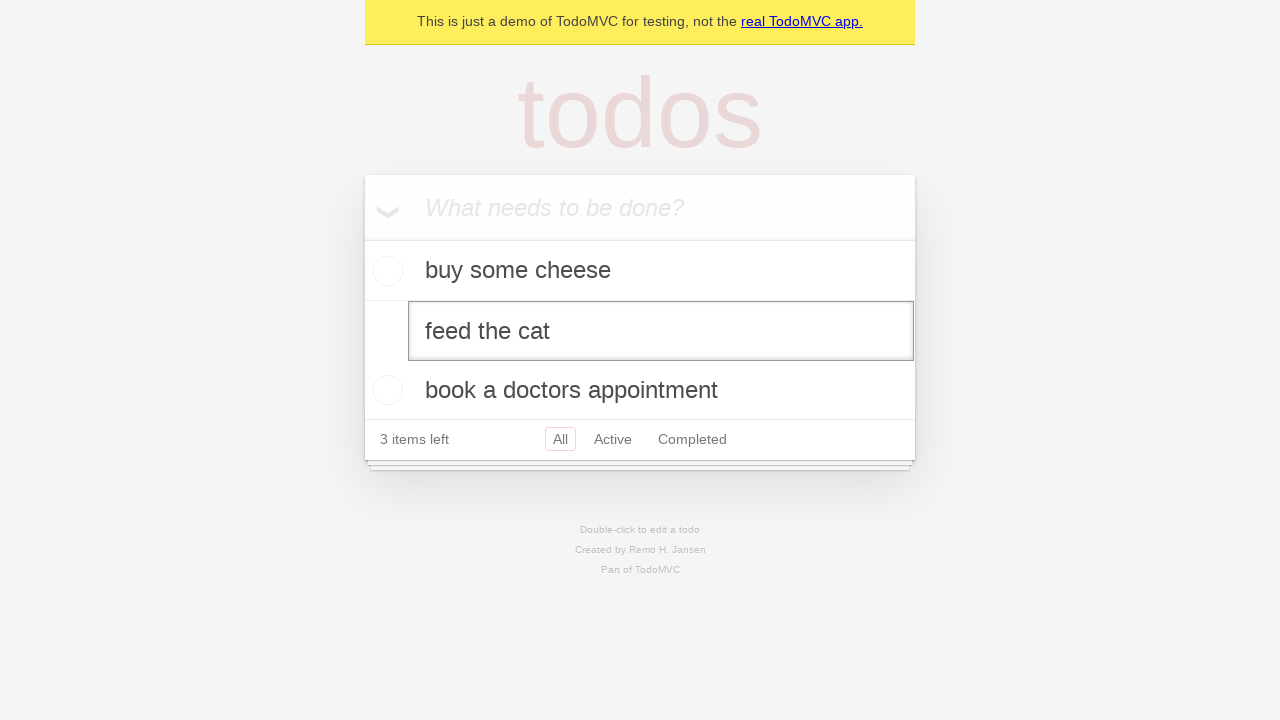

Filled edit textbox with new text 'buy some sausages' on [data-testid='todo-item'] >> nth=1 >> internal:role=textbox[name="Edit"i]
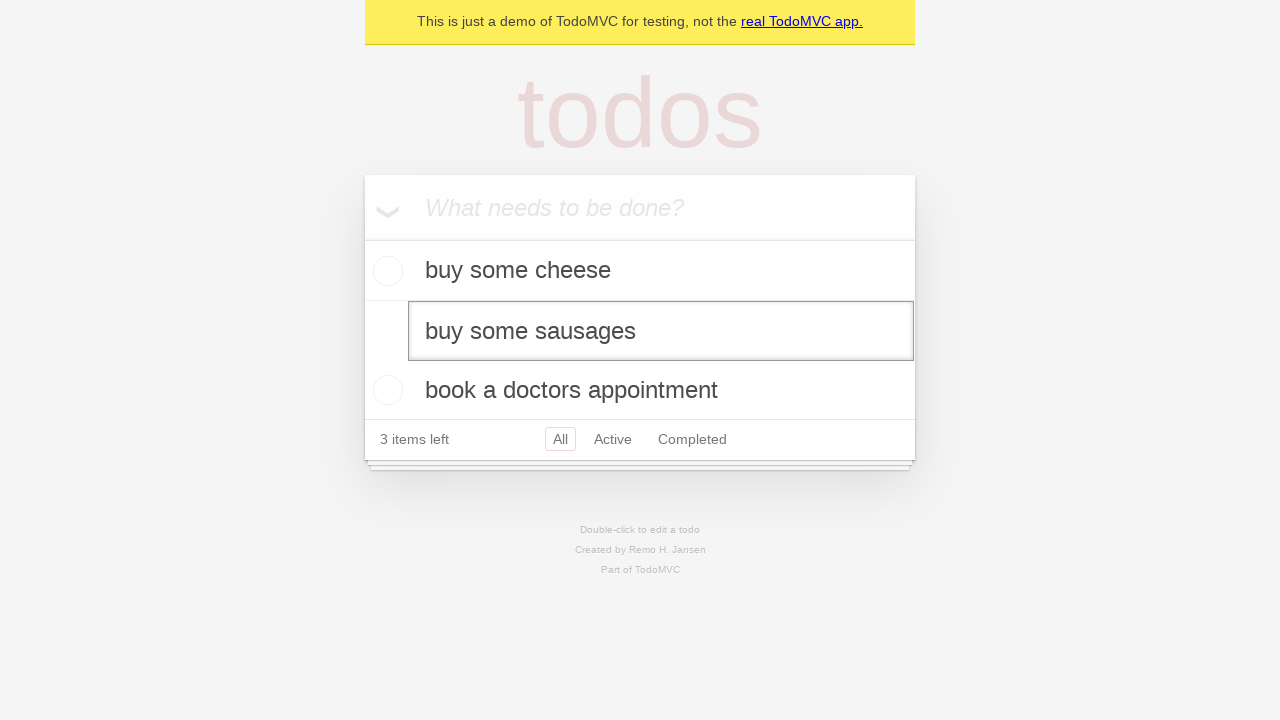

Pressed Enter to save the edited todo on [data-testid='todo-item'] >> nth=1 >> internal:role=textbox[name="Edit"i]
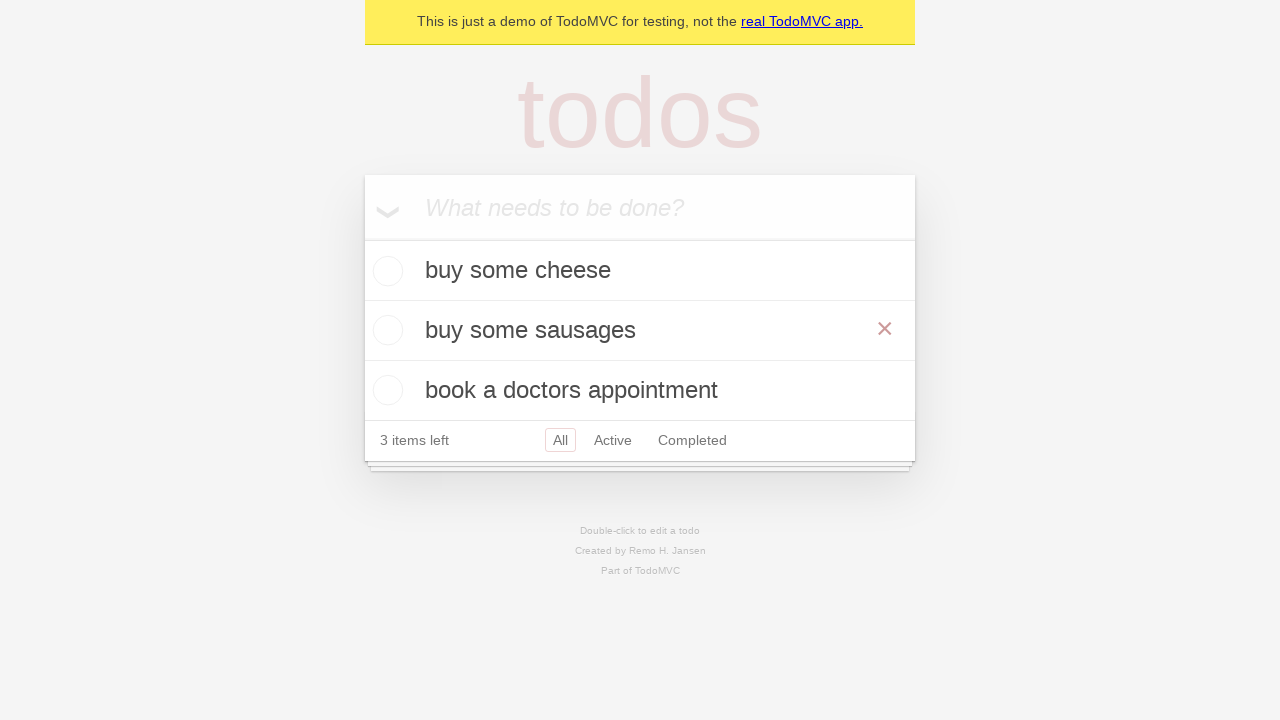

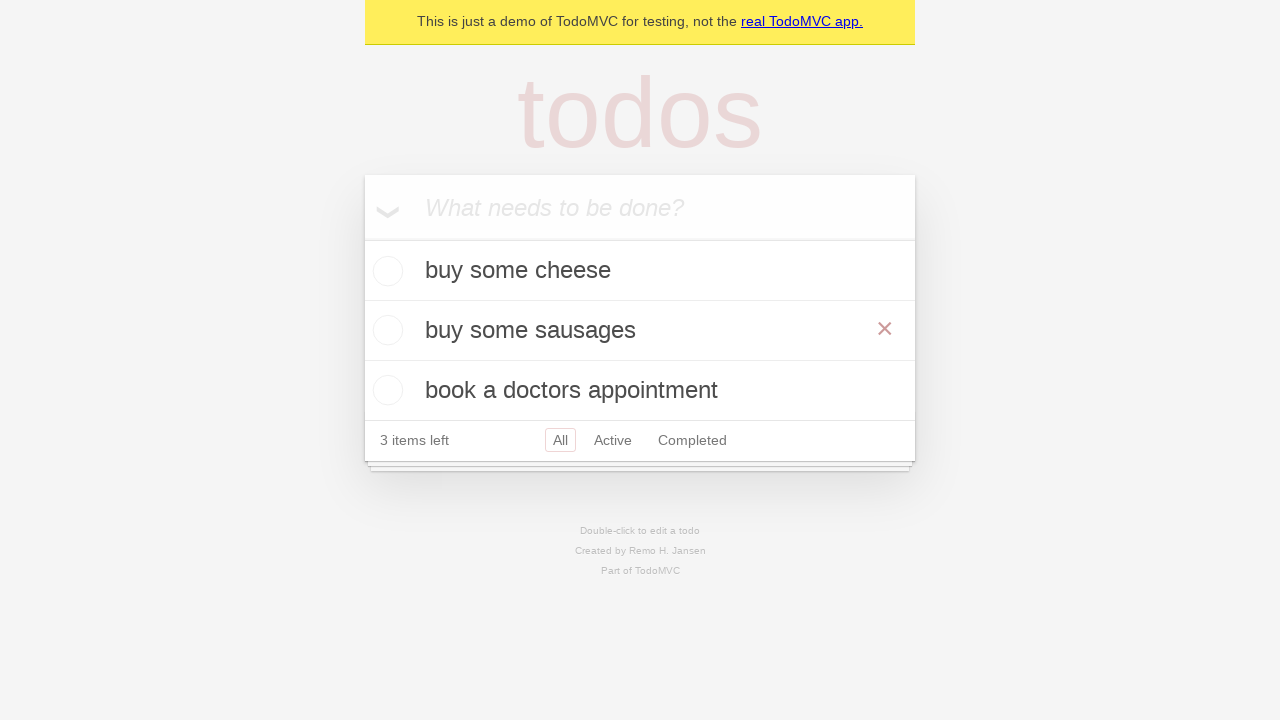